Tests JavaScript confirm dialog handling by clicking a button that triggers a confirm dialog and accepting it

Starting URL: https://the-internet.herokuapp.com/javascript_alerts

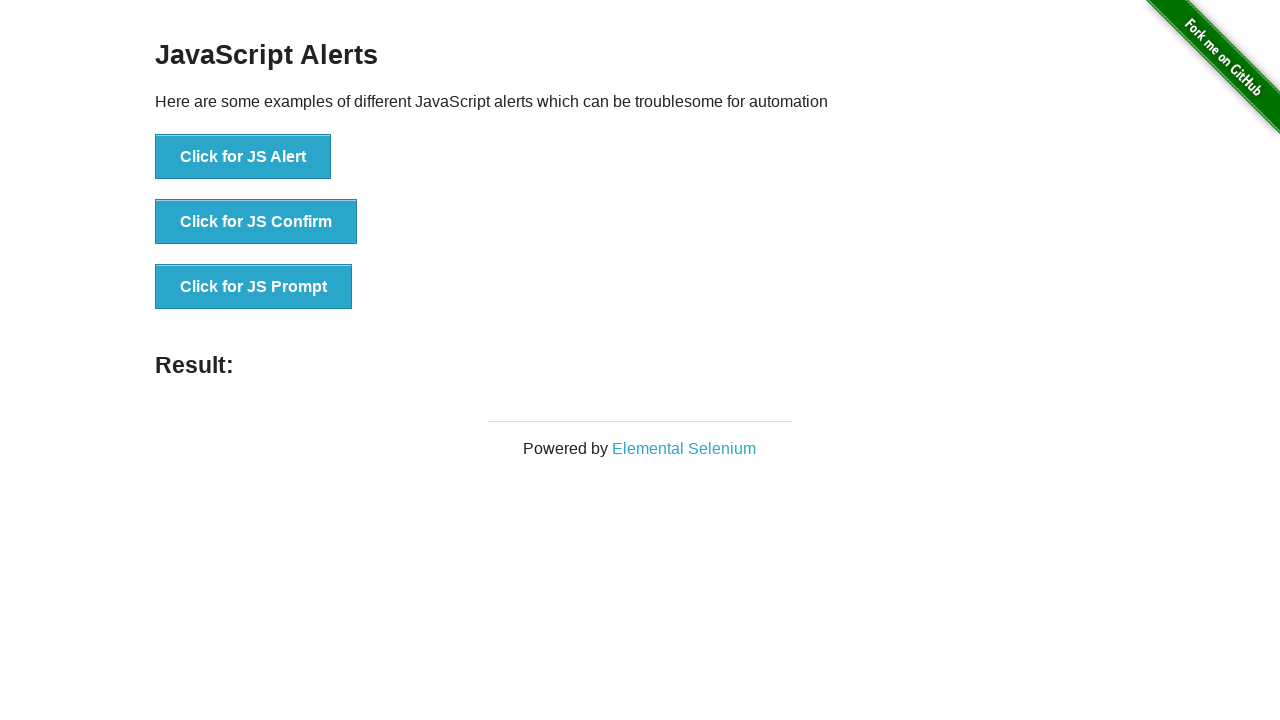

Set up dialog handler to accept confirm dialogs
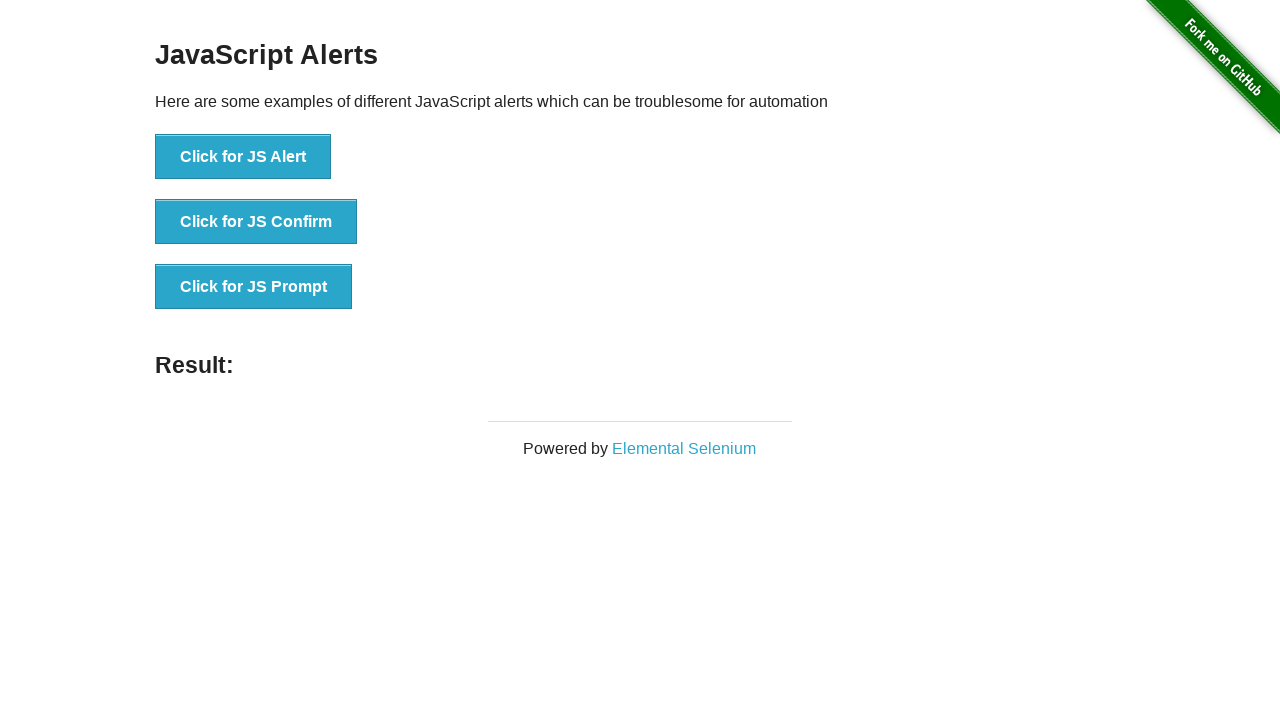

Clicked button to trigger JavaScript confirm dialog at (256, 222) on button[onclick="jsConfirm()"]
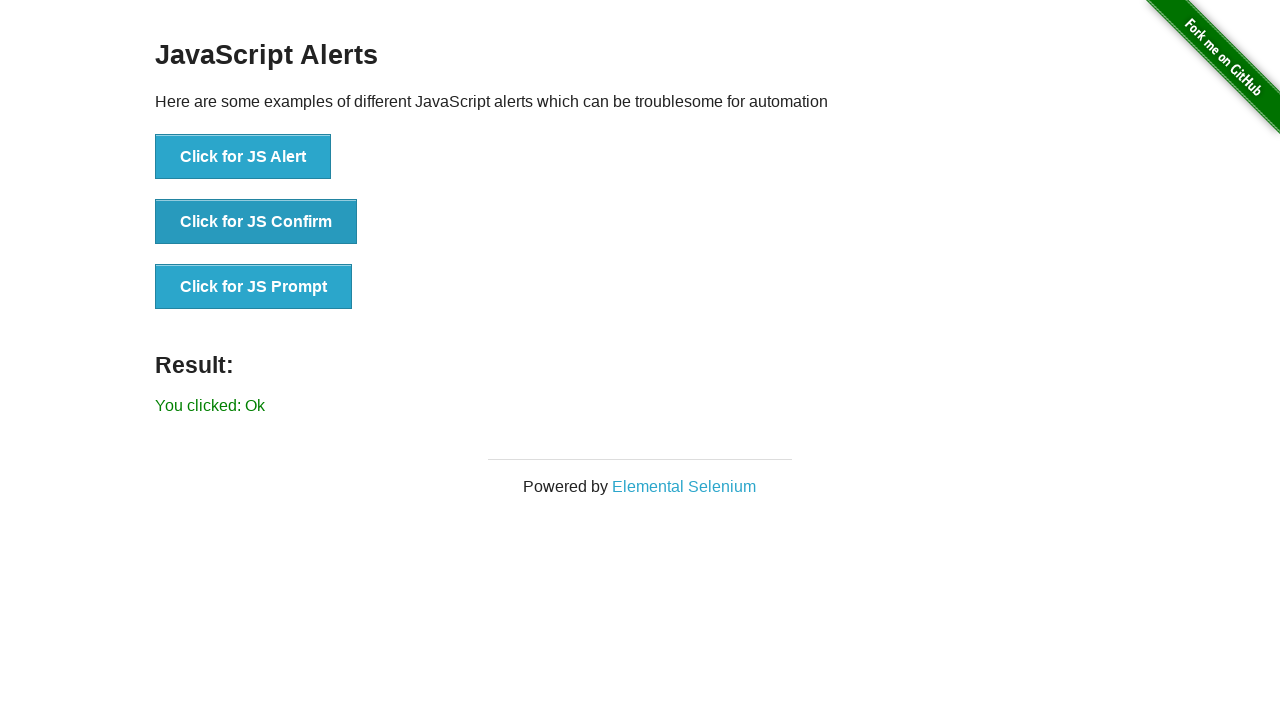

Confirm dialog was accepted and result element loaded
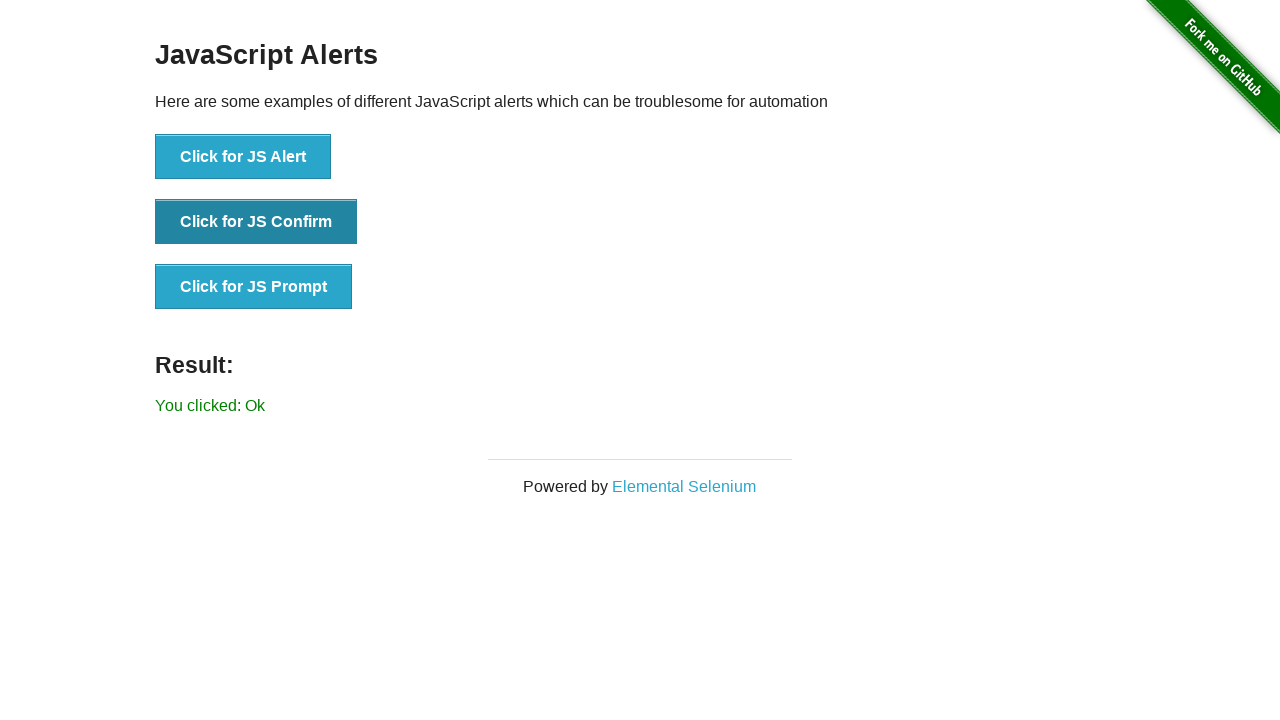

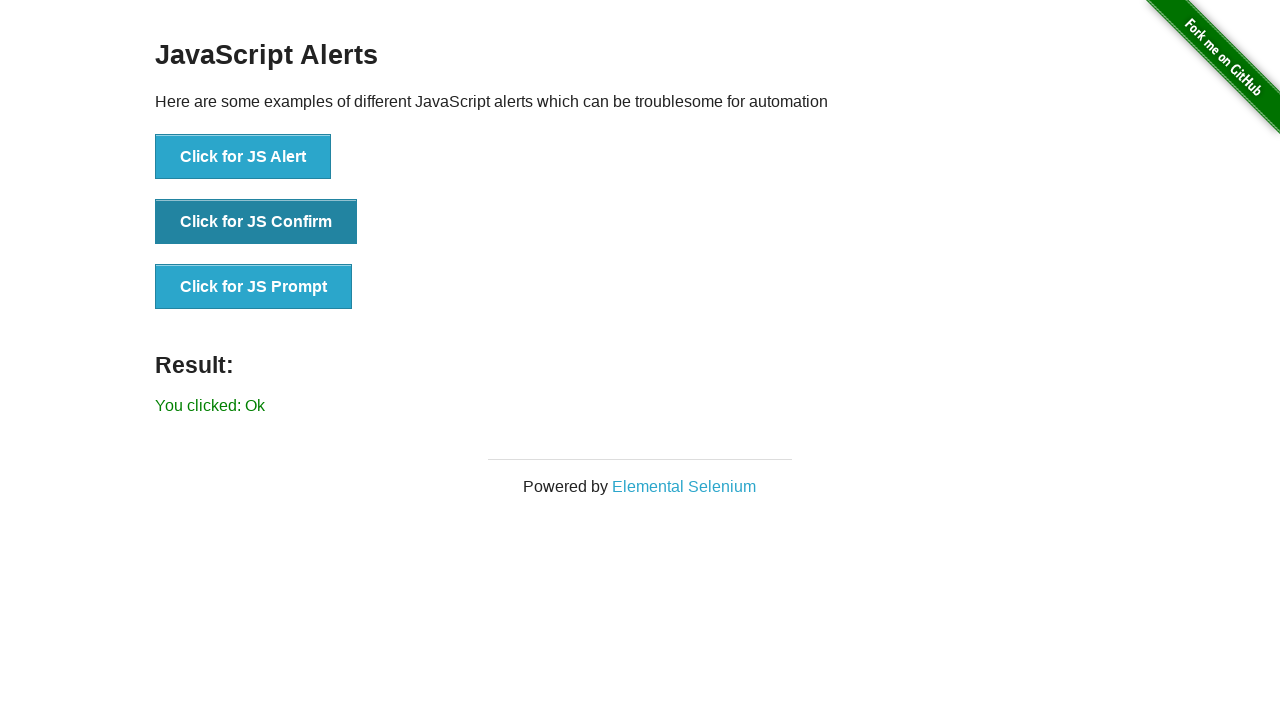